Tests that Clear completed button is hidden when no items are completed

Starting URL: https://demo.playwright.dev/todomvc

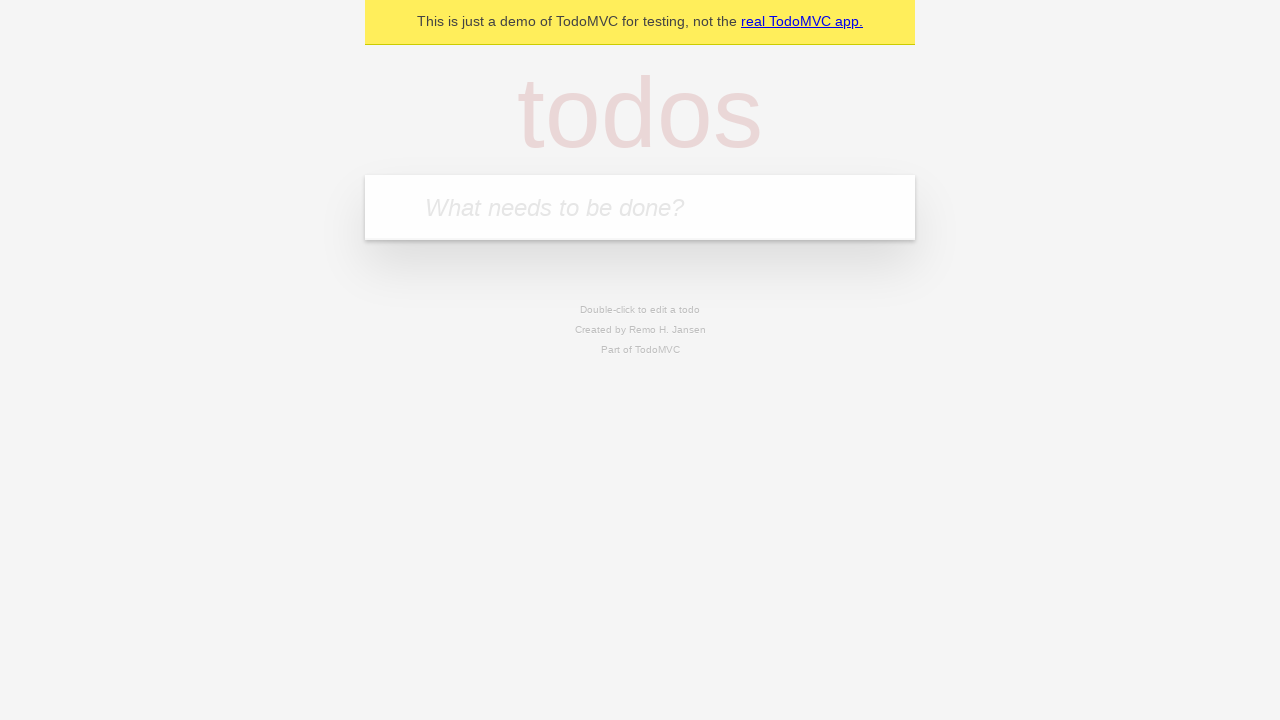

Filled todo input with 'buy some cheese' on internal:attr=[placeholder="What needs to be done?"i]
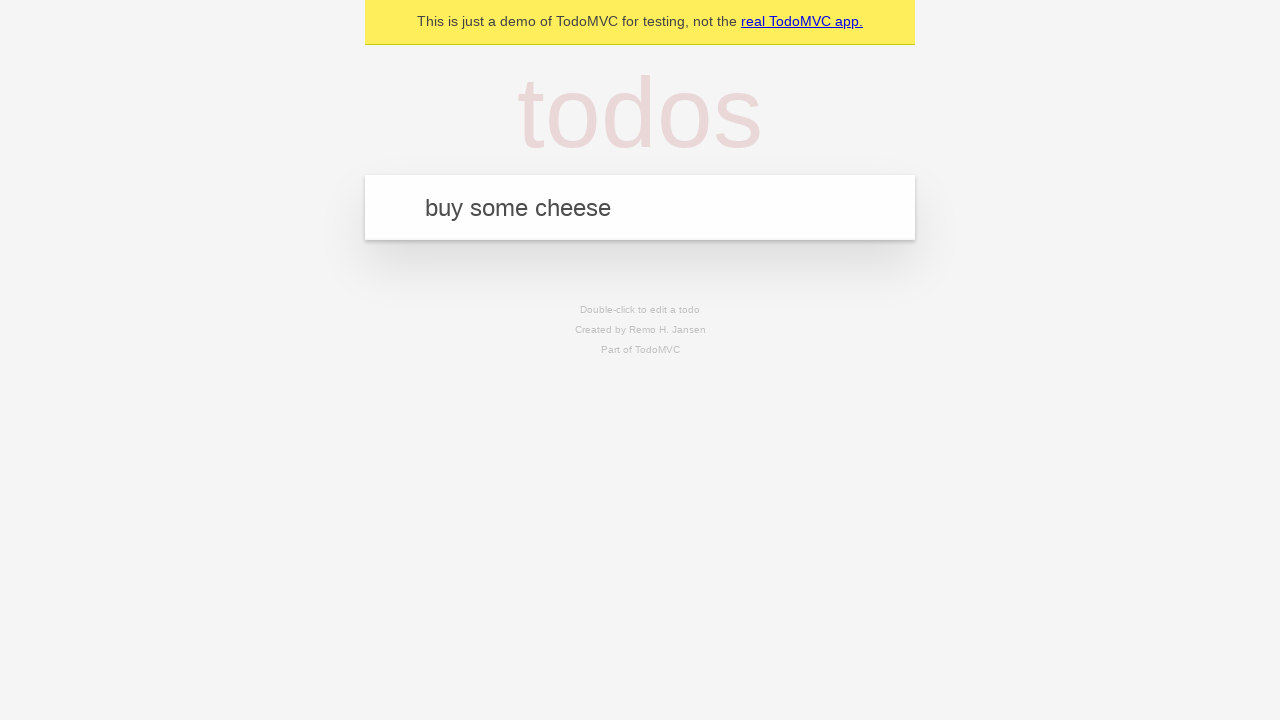

Pressed Enter to add todo 'buy some cheese' on internal:attr=[placeholder="What needs to be done?"i]
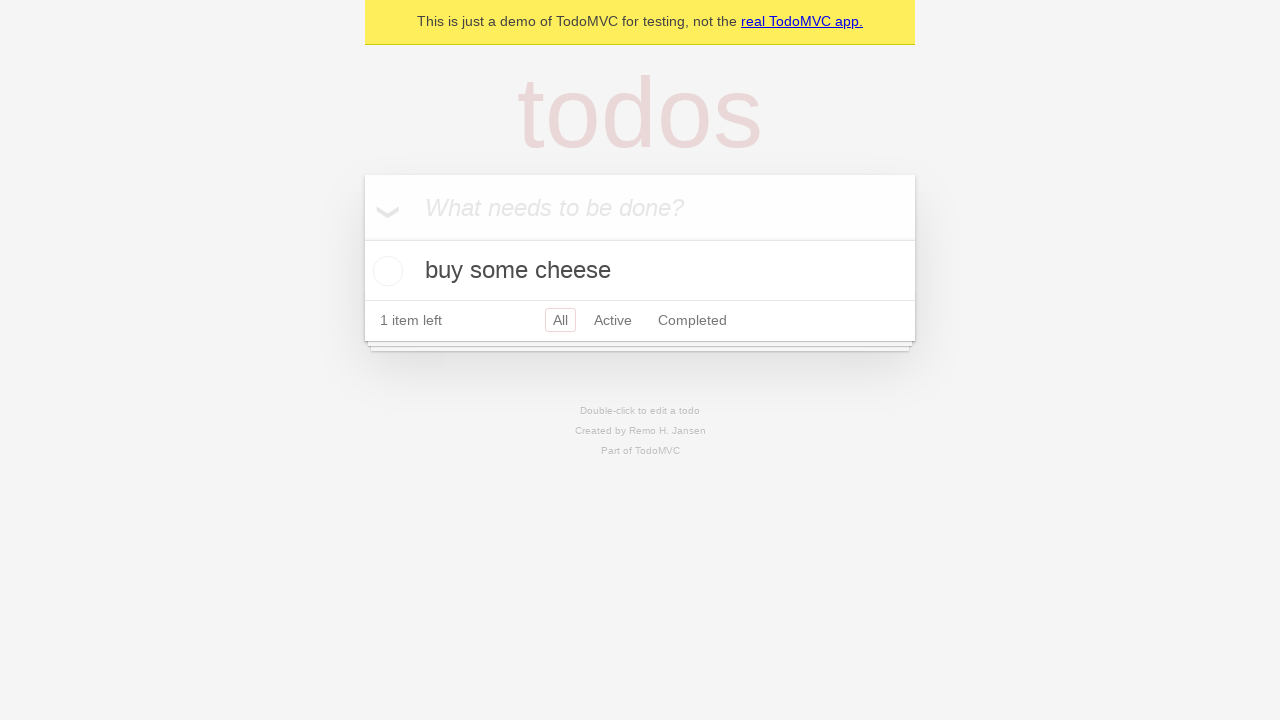

Filled todo input with 'feed the cat' on internal:attr=[placeholder="What needs to be done?"i]
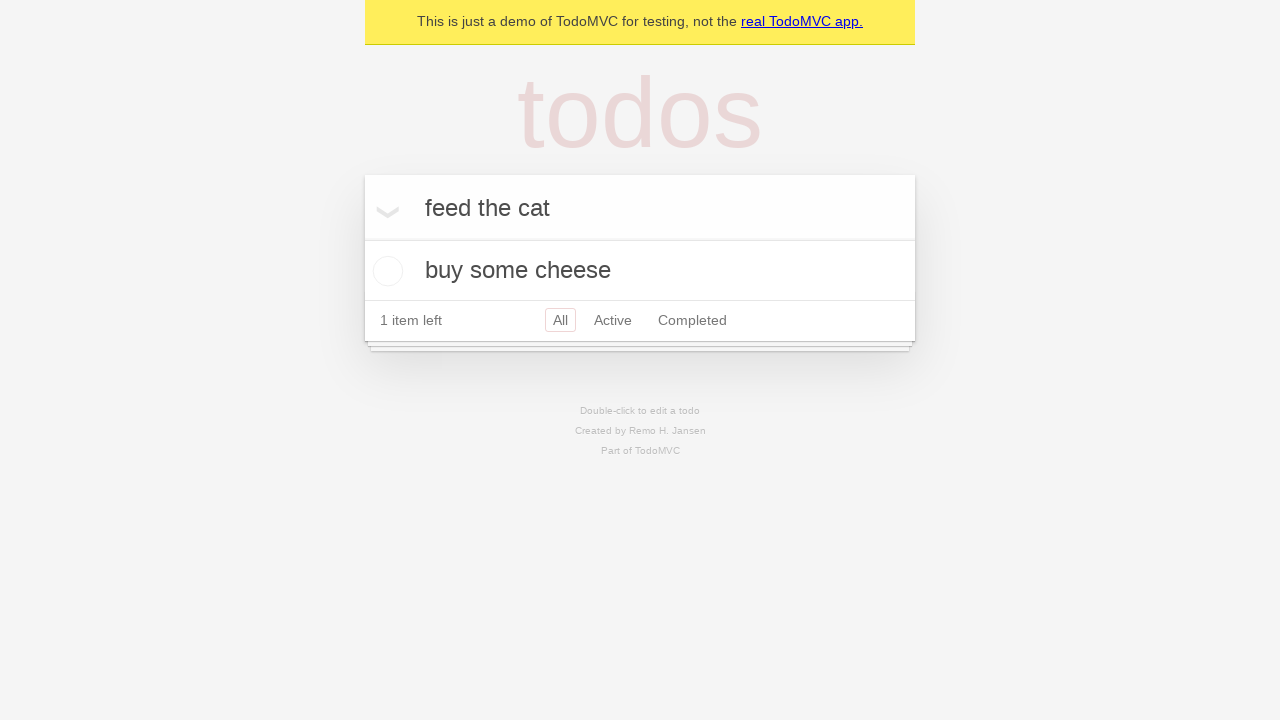

Pressed Enter to add todo 'feed the cat' on internal:attr=[placeholder="What needs to be done?"i]
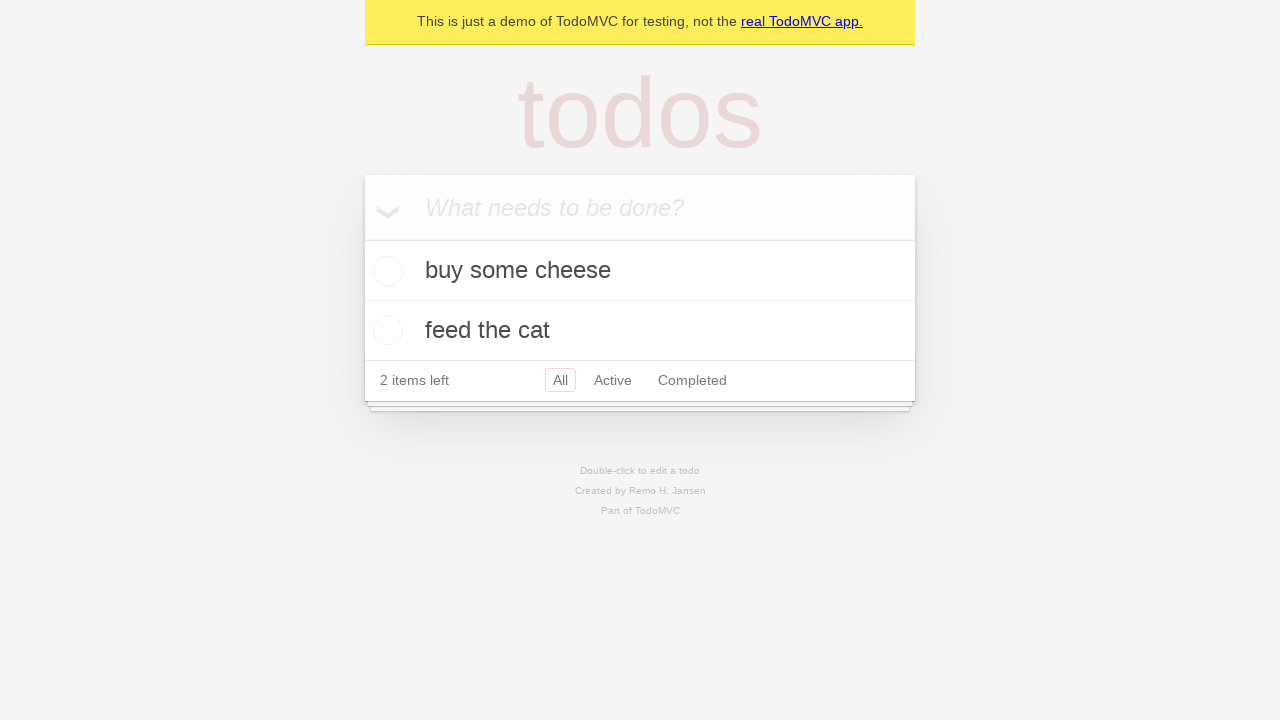

Filled todo input with 'book a doctors appointment' on internal:attr=[placeholder="What needs to be done?"i]
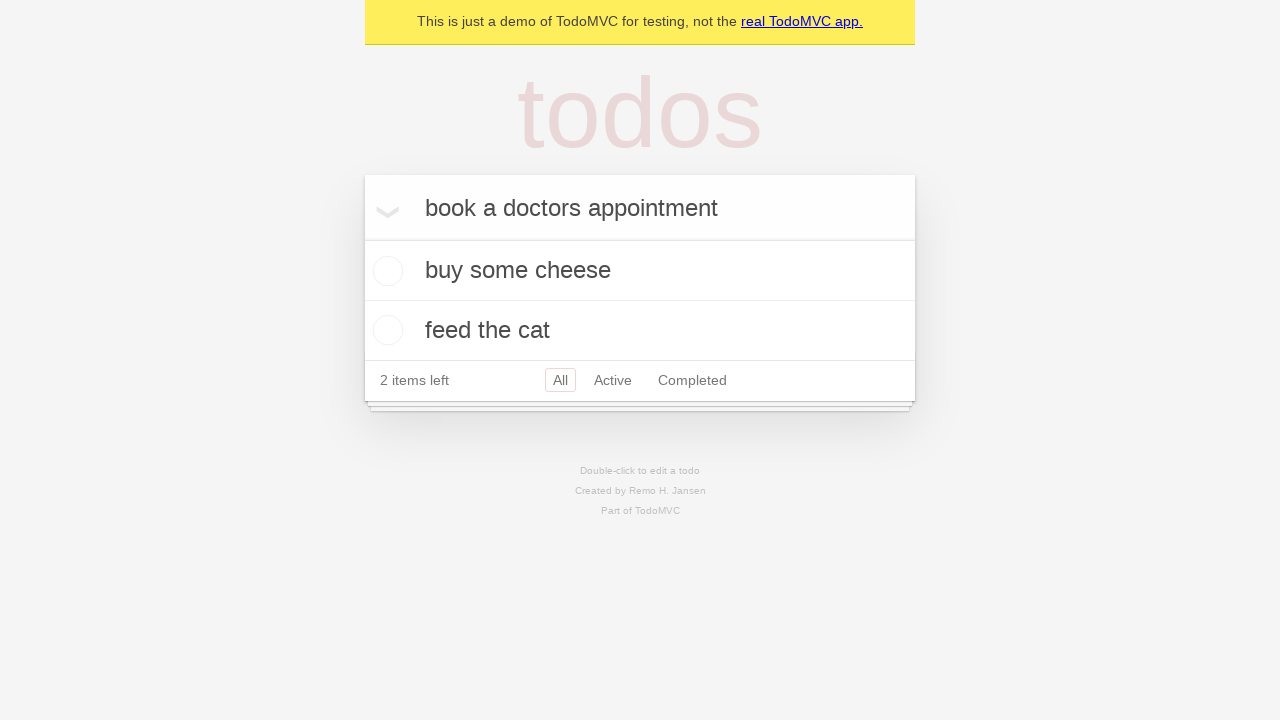

Pressed Enter to add todo 'book a doctors appointment' on internal:attr=[placeholder="What needs to be done?"i]
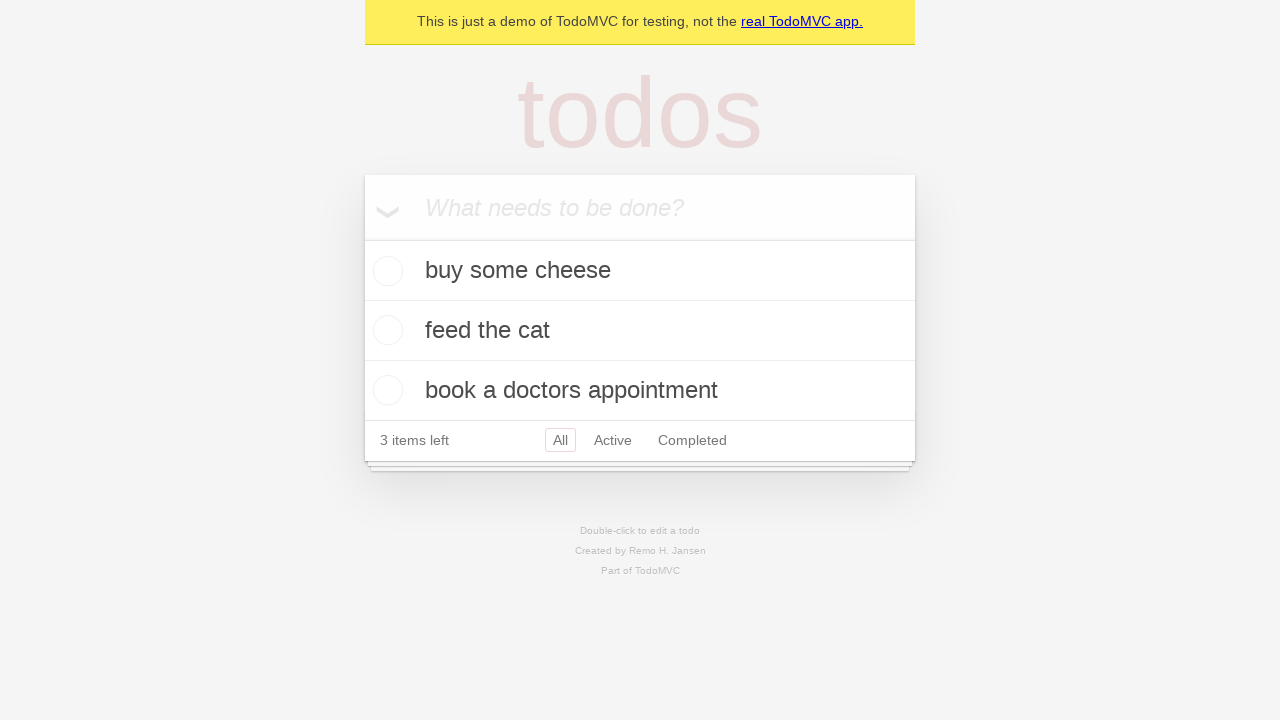

Checked the first todo item as completed at (385, 271) on .todo-list li .toggle >> nth=0
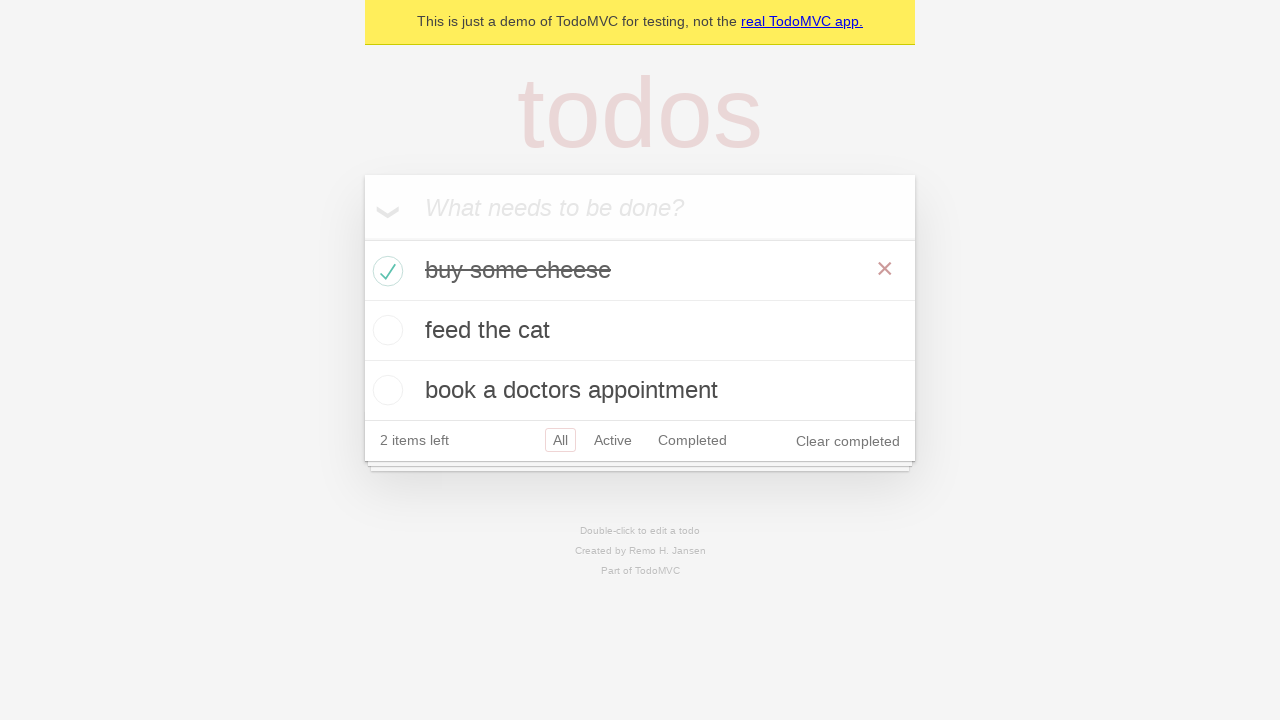

Clicked 'Clear completed' button to remove completed items at (848, 441) on internal:role=button[name="Clear completed"i]
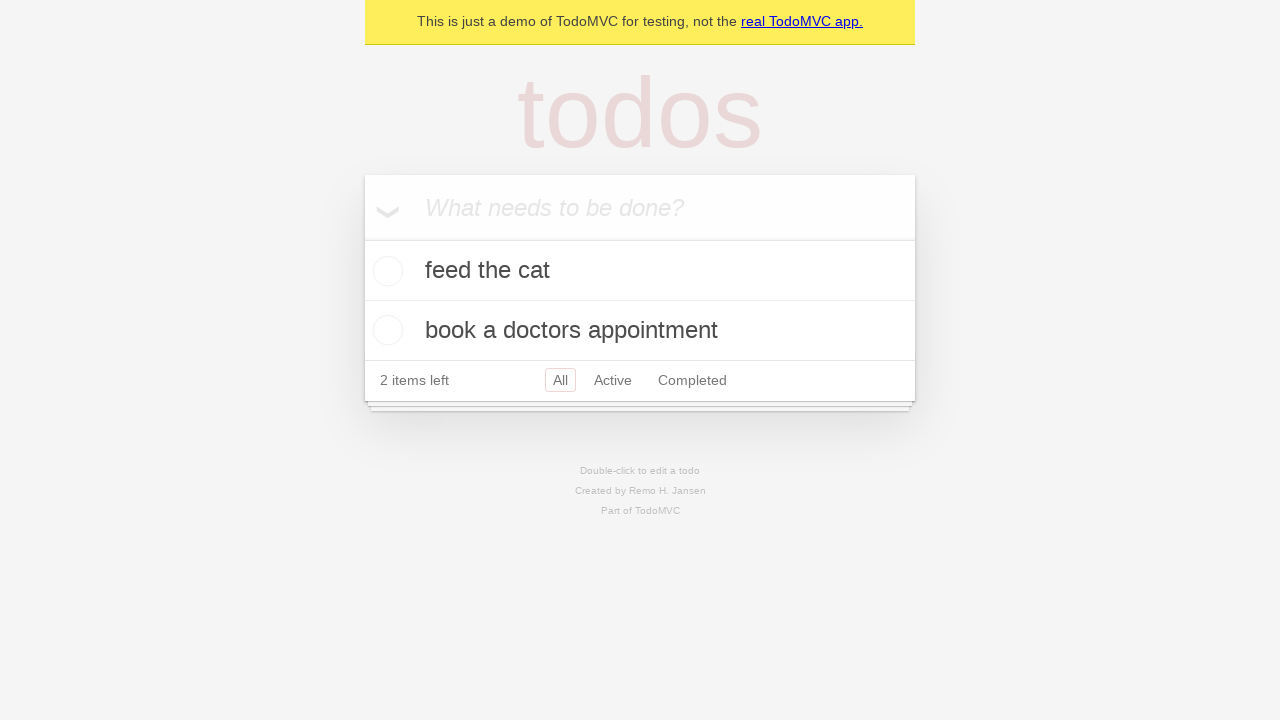

Waited for 'Clear completed' button to be hidden after clearing items
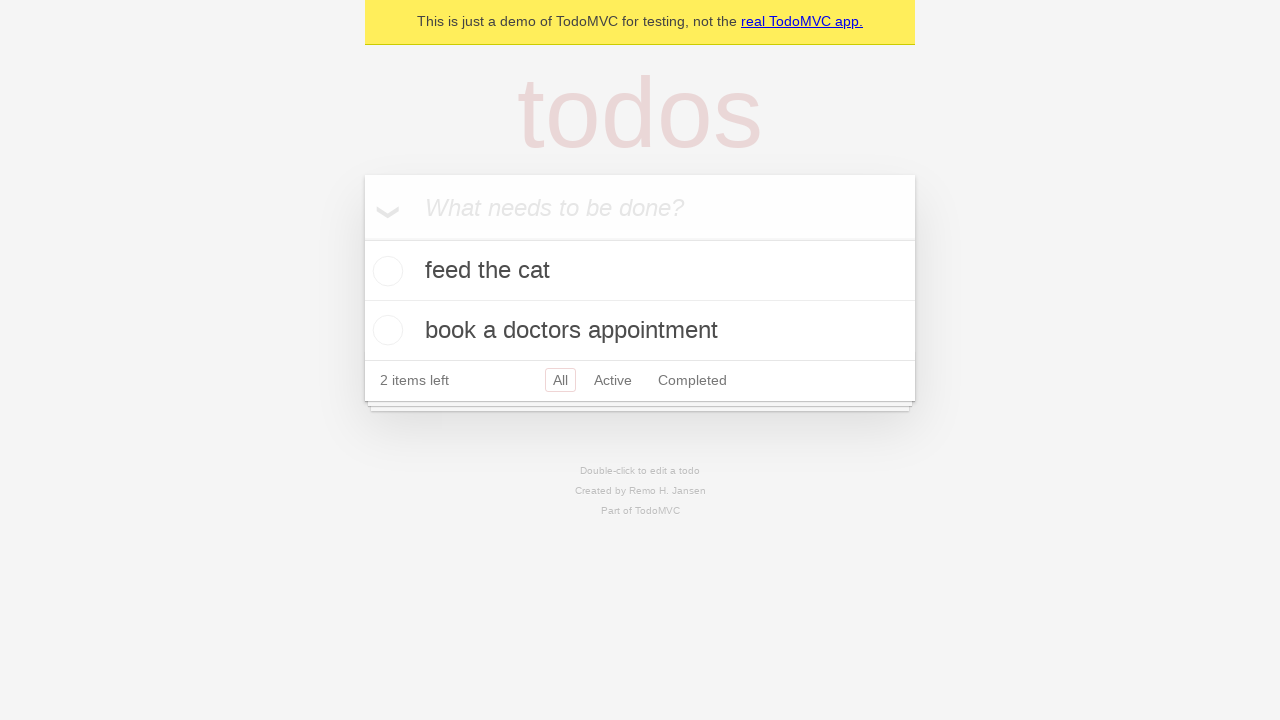

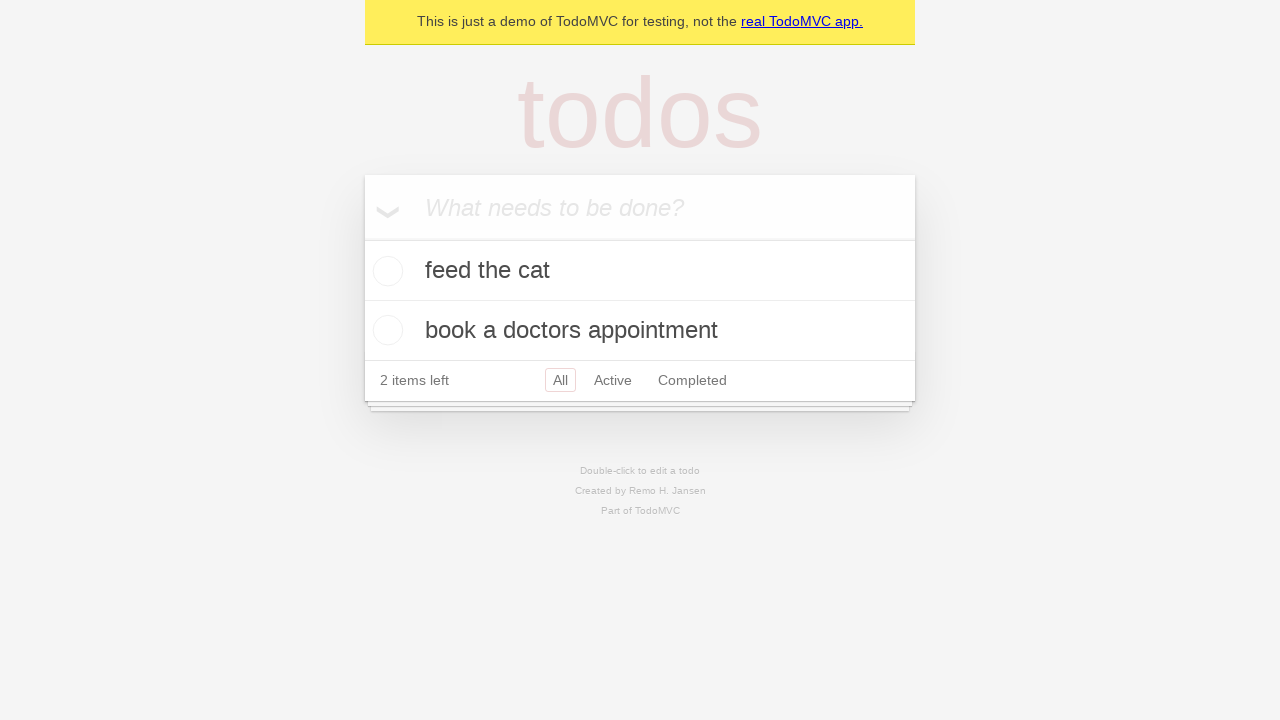